Tests an explicit wait scenario where the script waits for a price to change to $100, then clicks a book button, calculates a mathematical value based on displayed input, fills in the answer, and submits the form.

Starting URL: http://suninjuly.github.io/explicit_wait2.html

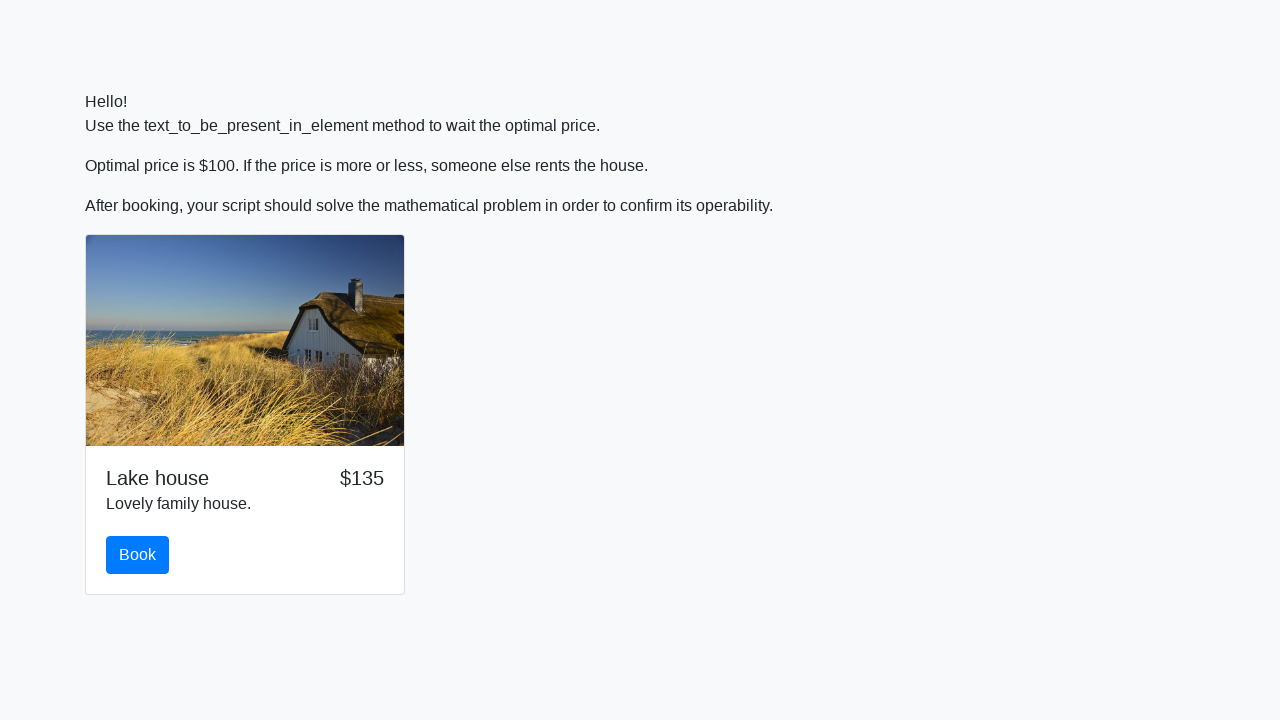

Waited for price to change to $100
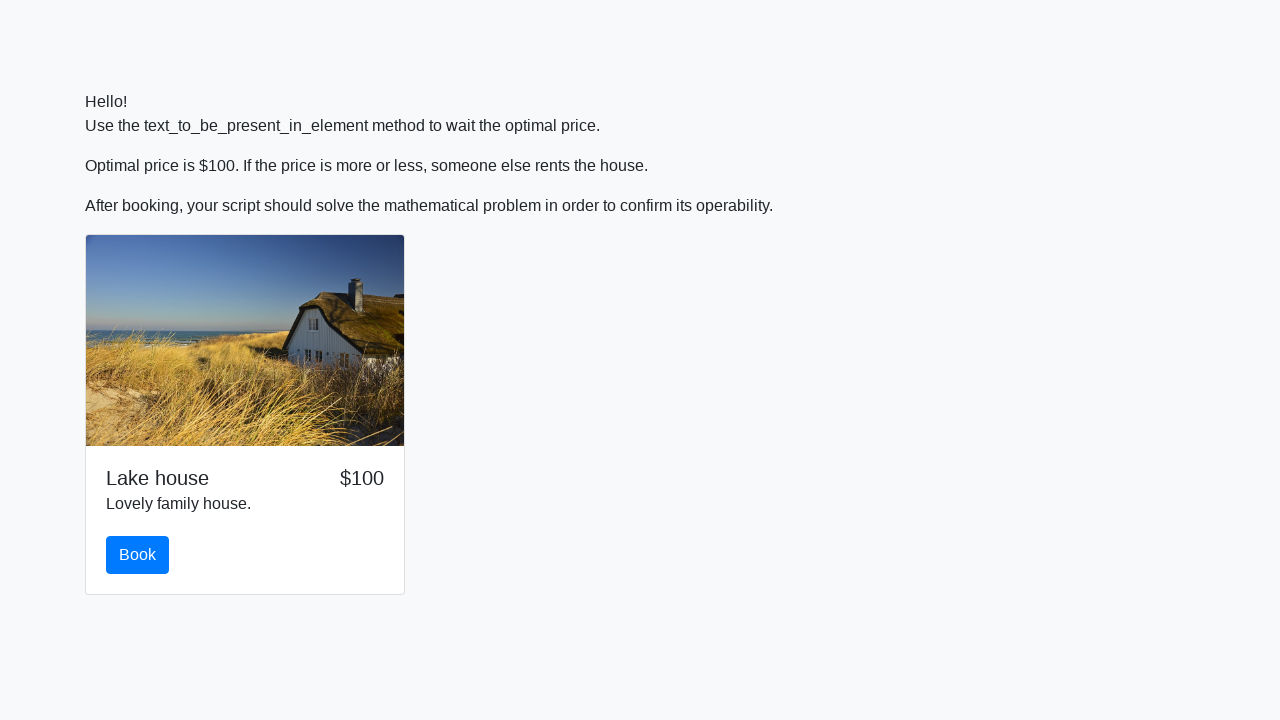

Scrolled book button into view
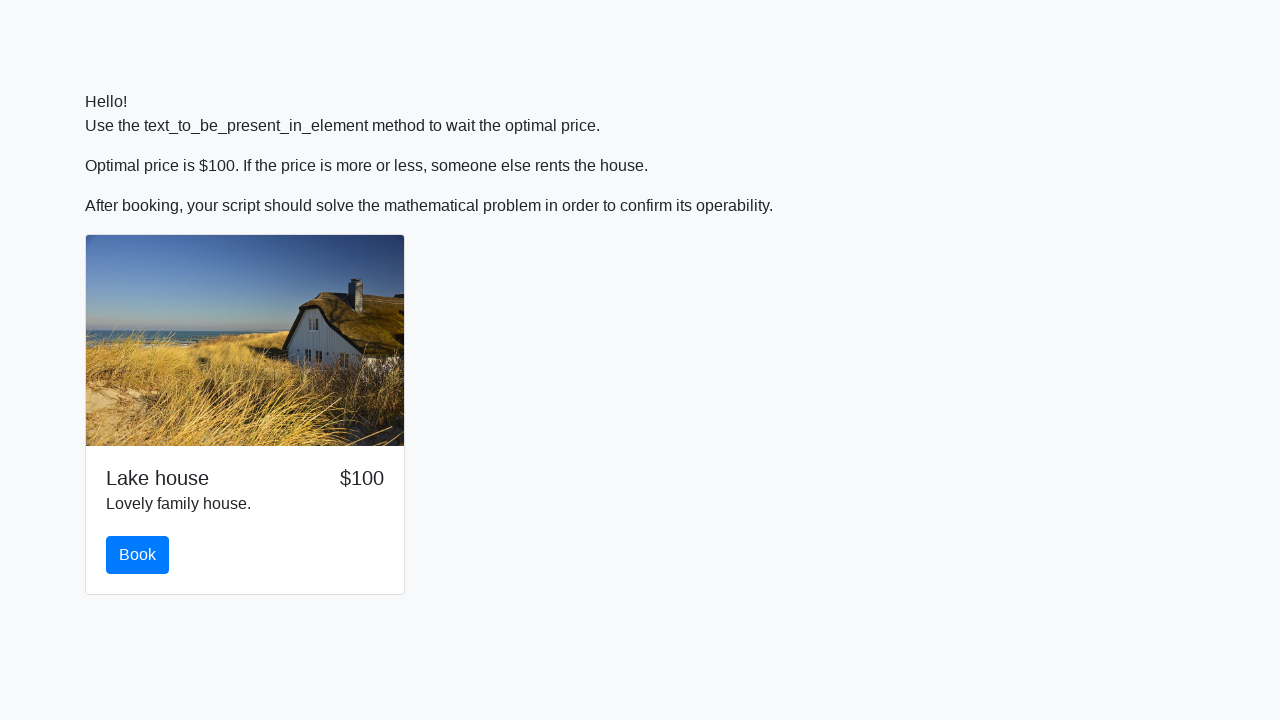

Clicked book button at (138, 555) on #book
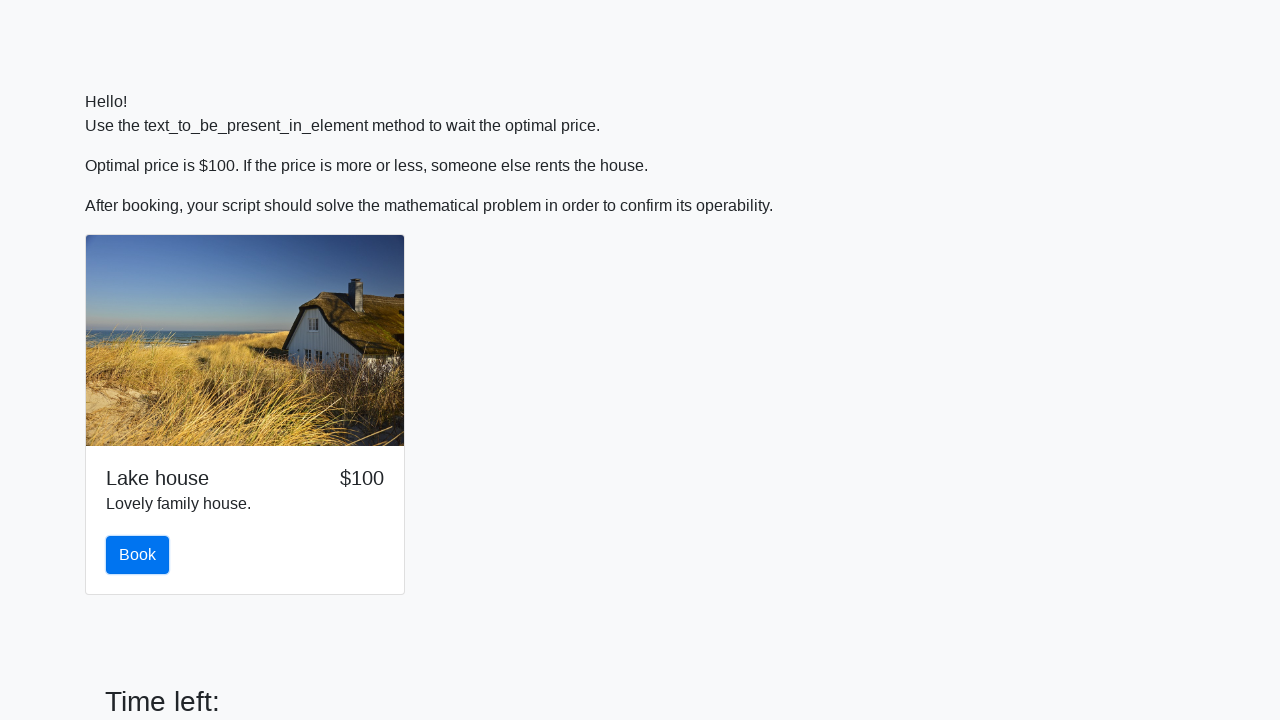

Retrieved input value for calculation
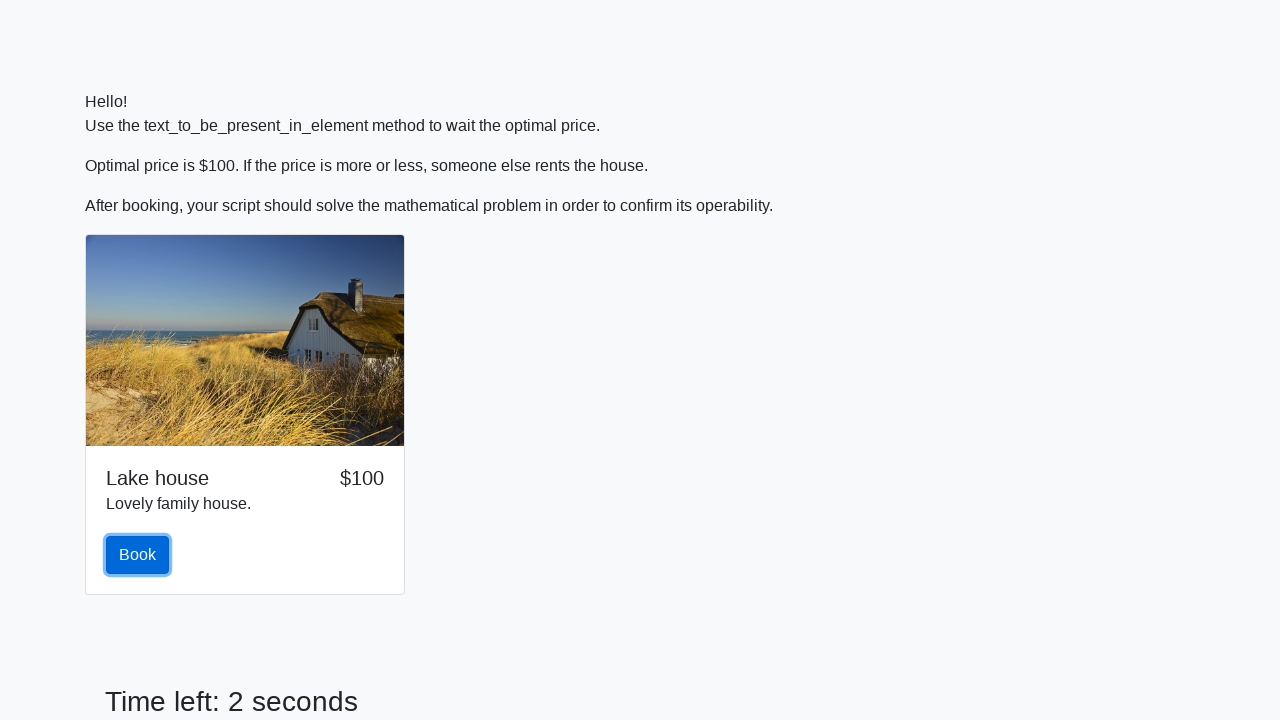

Calculated result: 2.2824753690713755
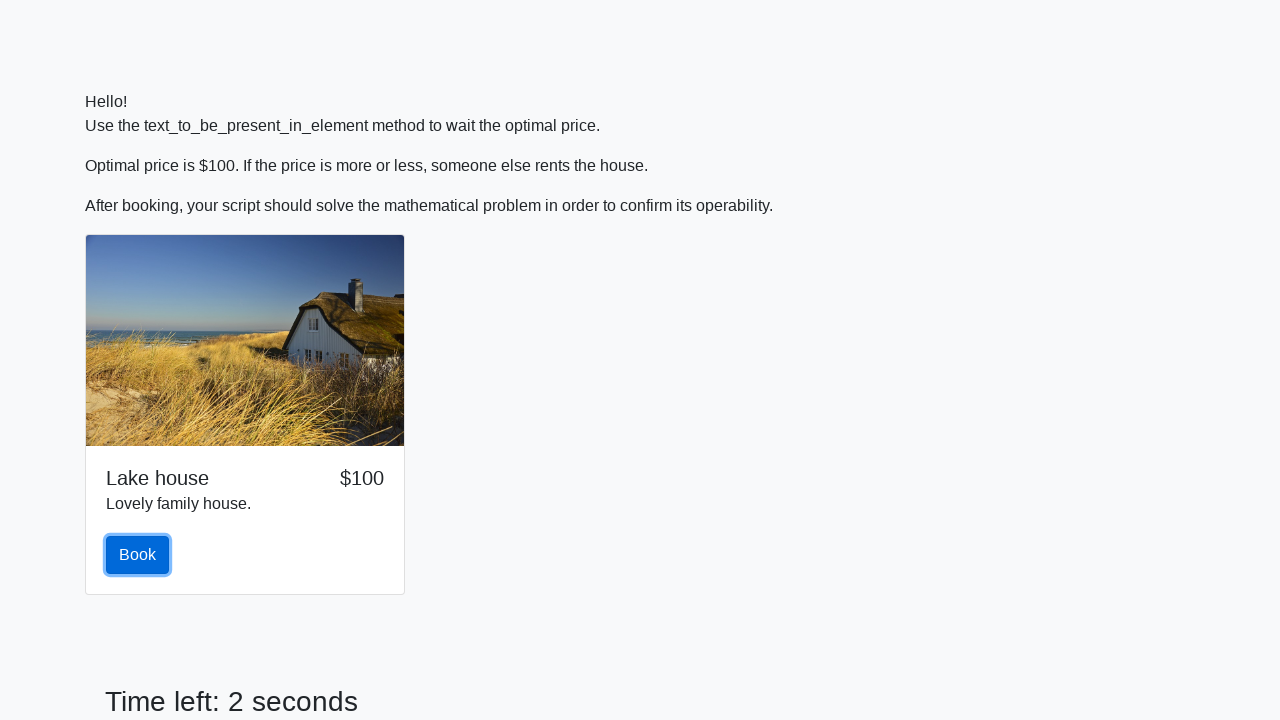

Filled in calculated answer on #answer
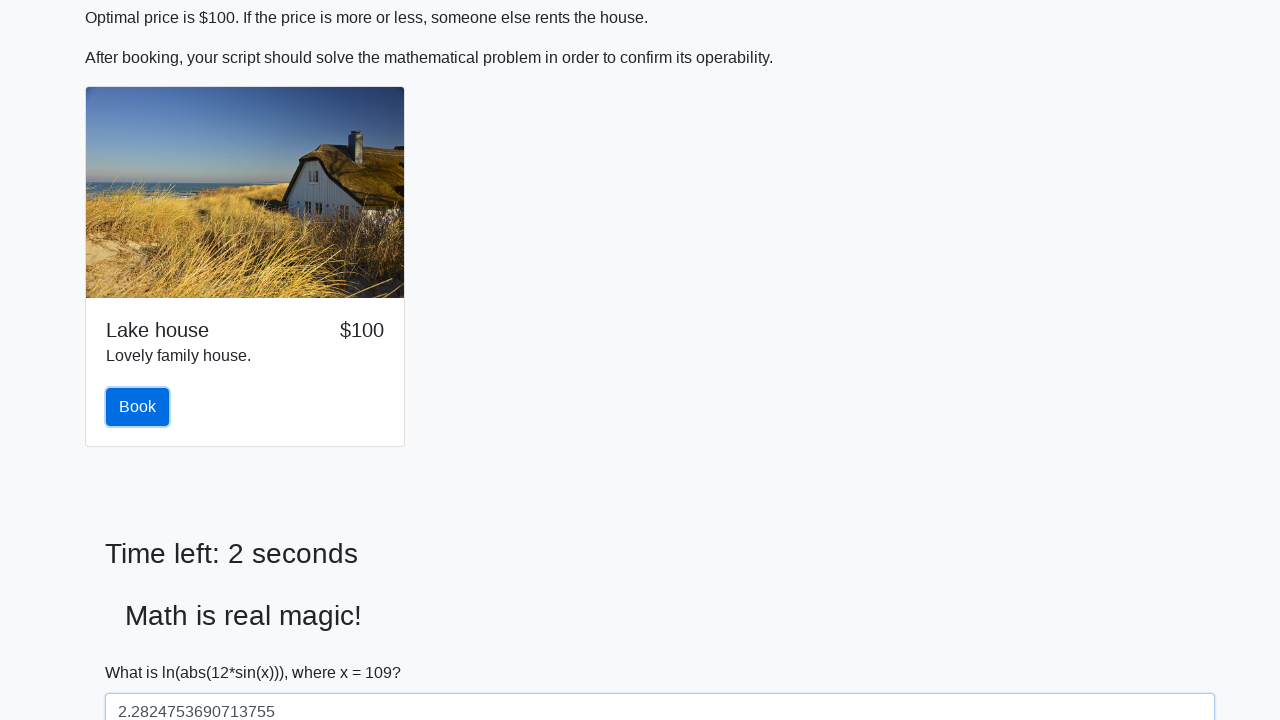

Clicked solve/submit button at (143, 651) on #solve
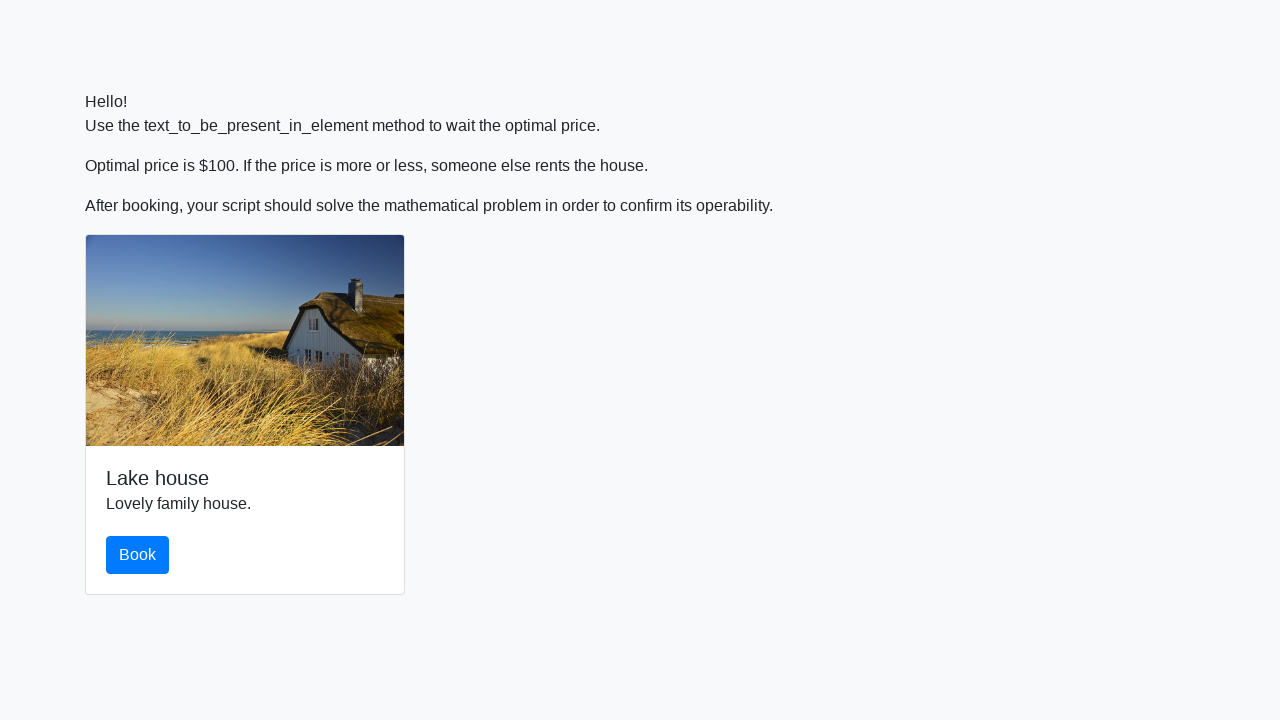

Waited 2 seconds for result processing
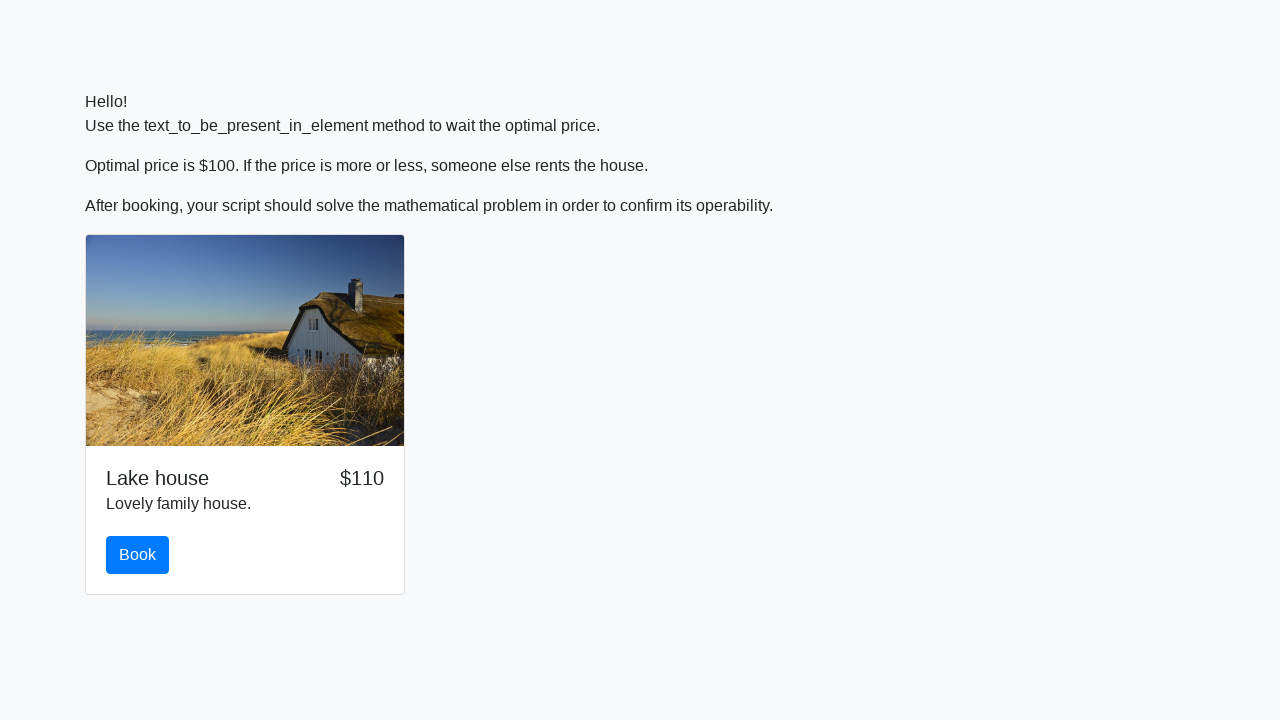

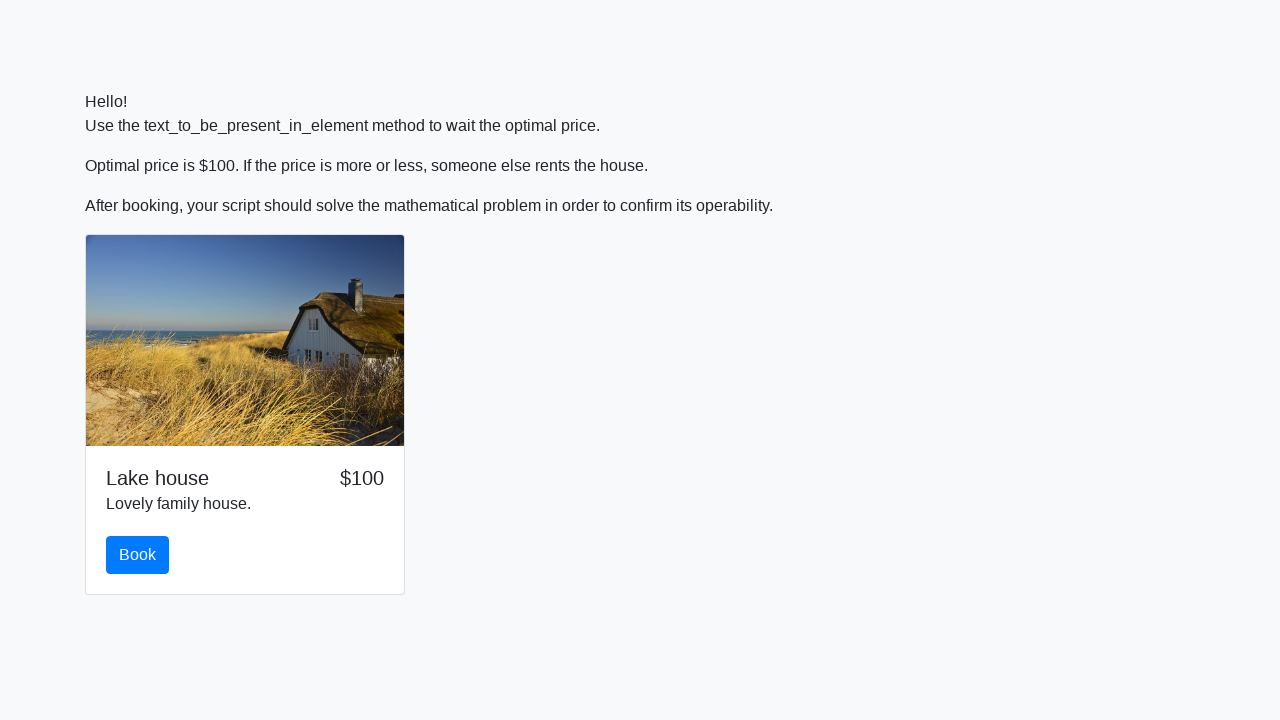